Tests radio button functionality by clicking various radio button options (Cheese, Butter, and Milk) on an HTML forms demo page

Starting URL: http://www.echoecho.com/htmlforms10.htm

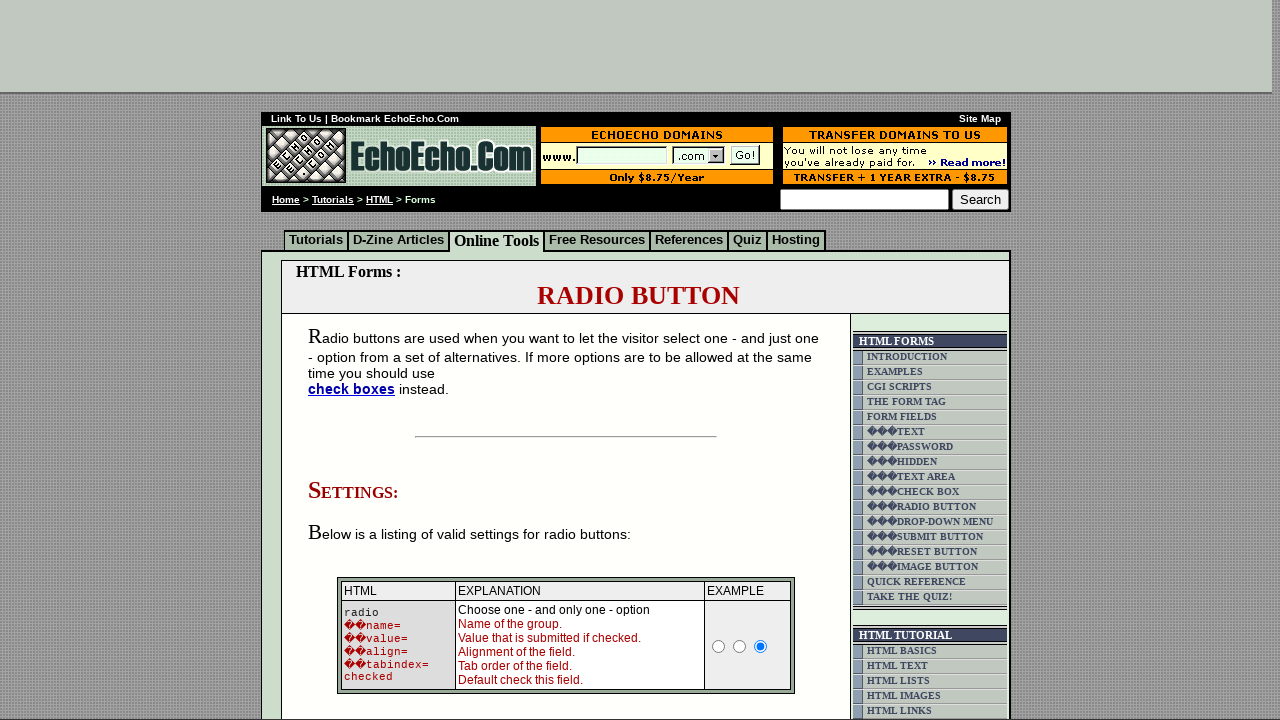

Clicked the Cheese radio button at (356, 360) on input[value='Cheese']
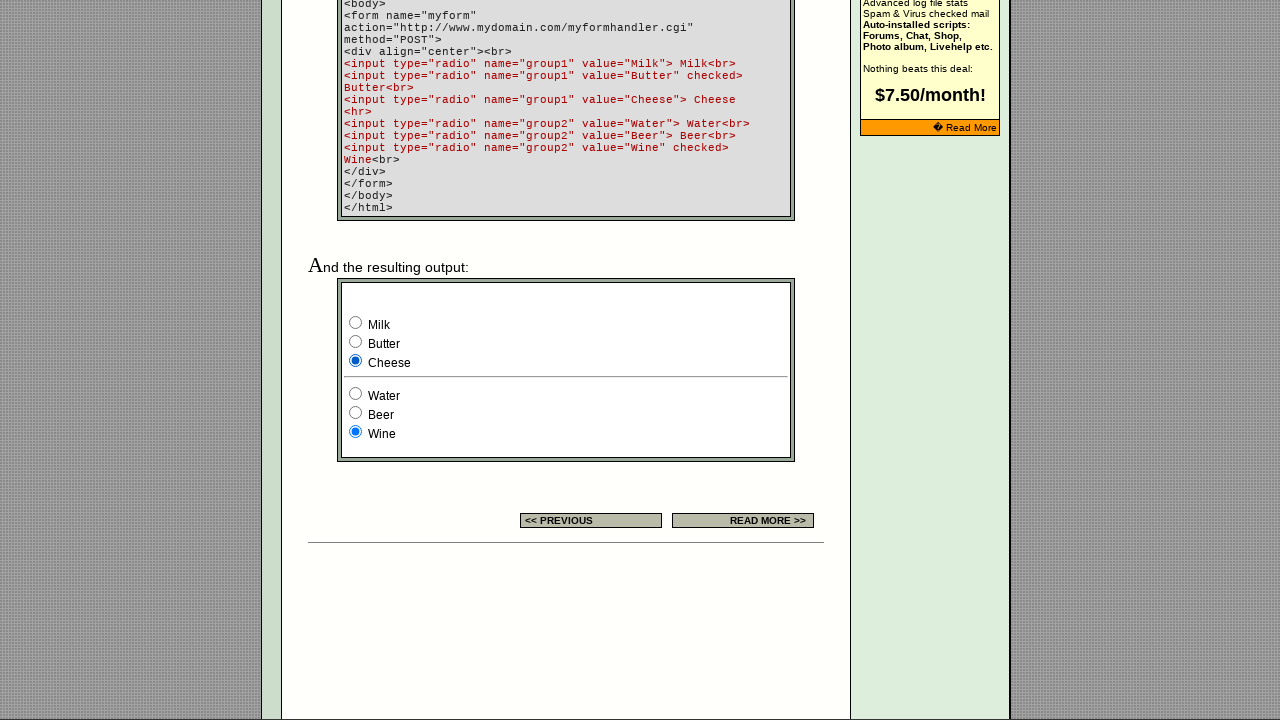

Clicked the Butter radio button at (356, 342) on input[value='Butter']
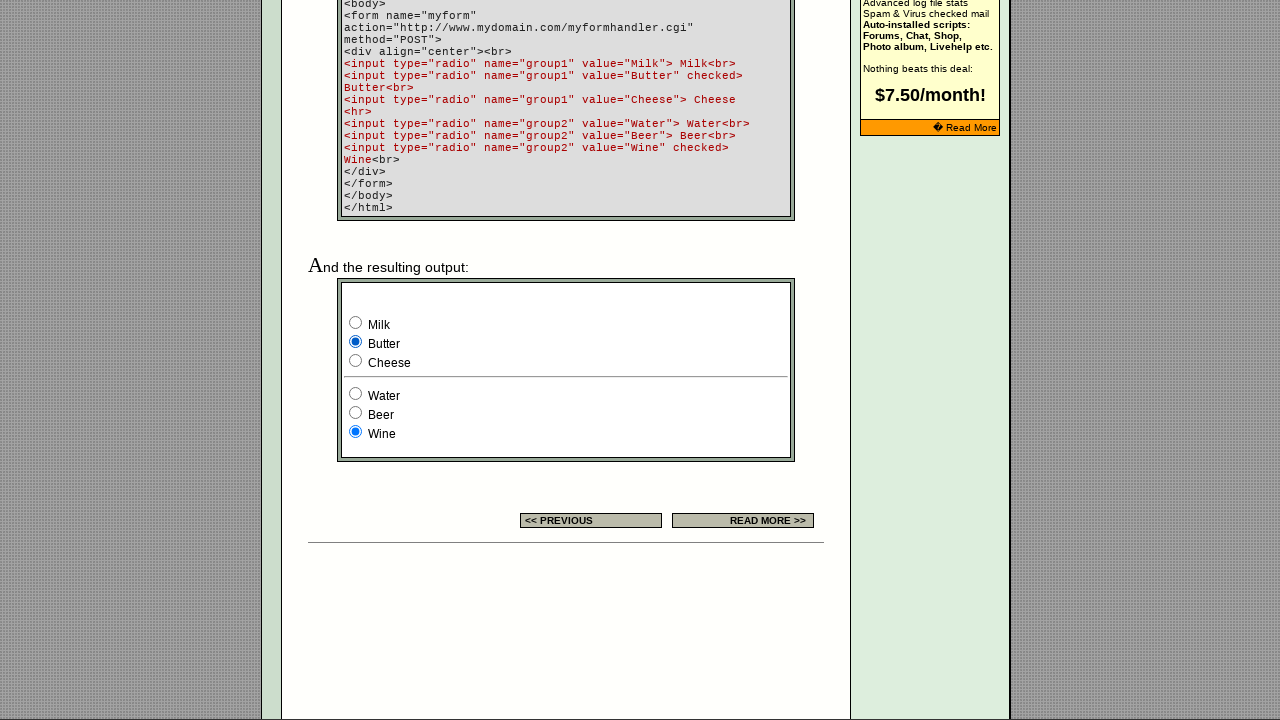

Clicked the Milk radio button from the group at (356, 322) on input[name='group1'][value='Milk']
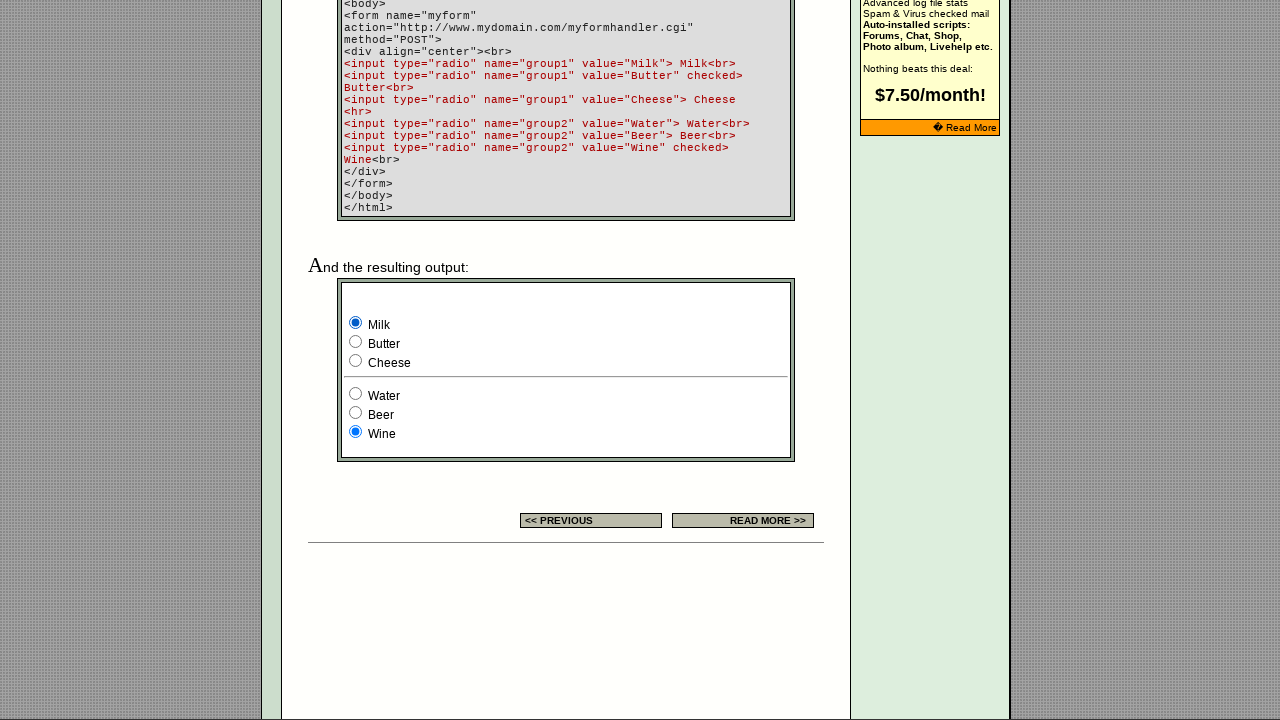

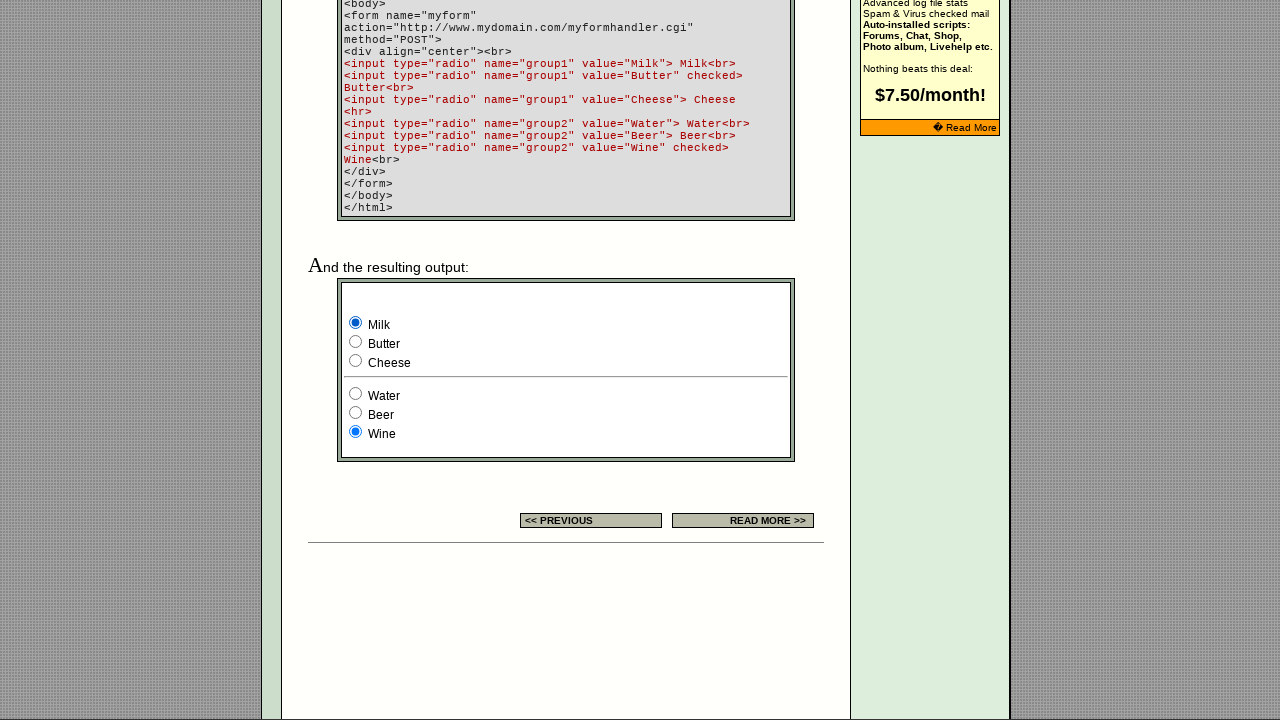